Tests reopening all completed tasks using toggle-all while in Completed filter view.

Starting URL: https://todomvc4tasj.herokuapp.com/

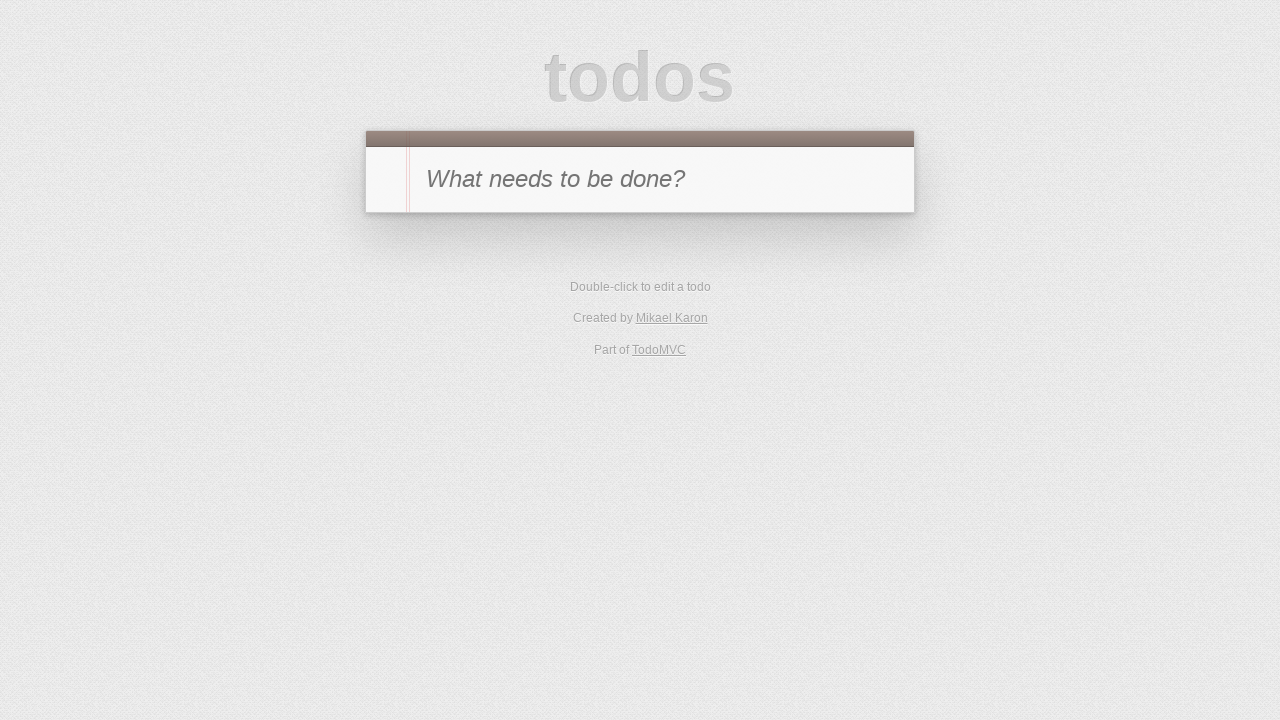

Set localStorage with two completed tasks
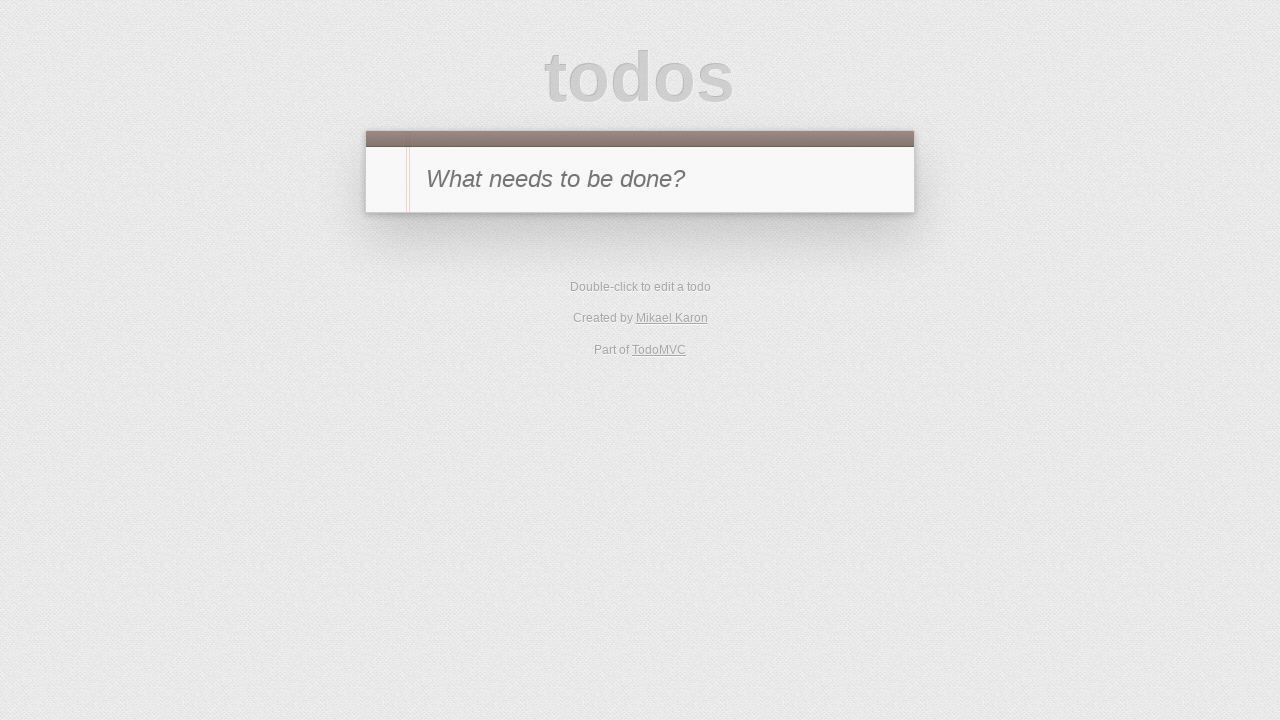

Reloaded page to apply localStorage changes
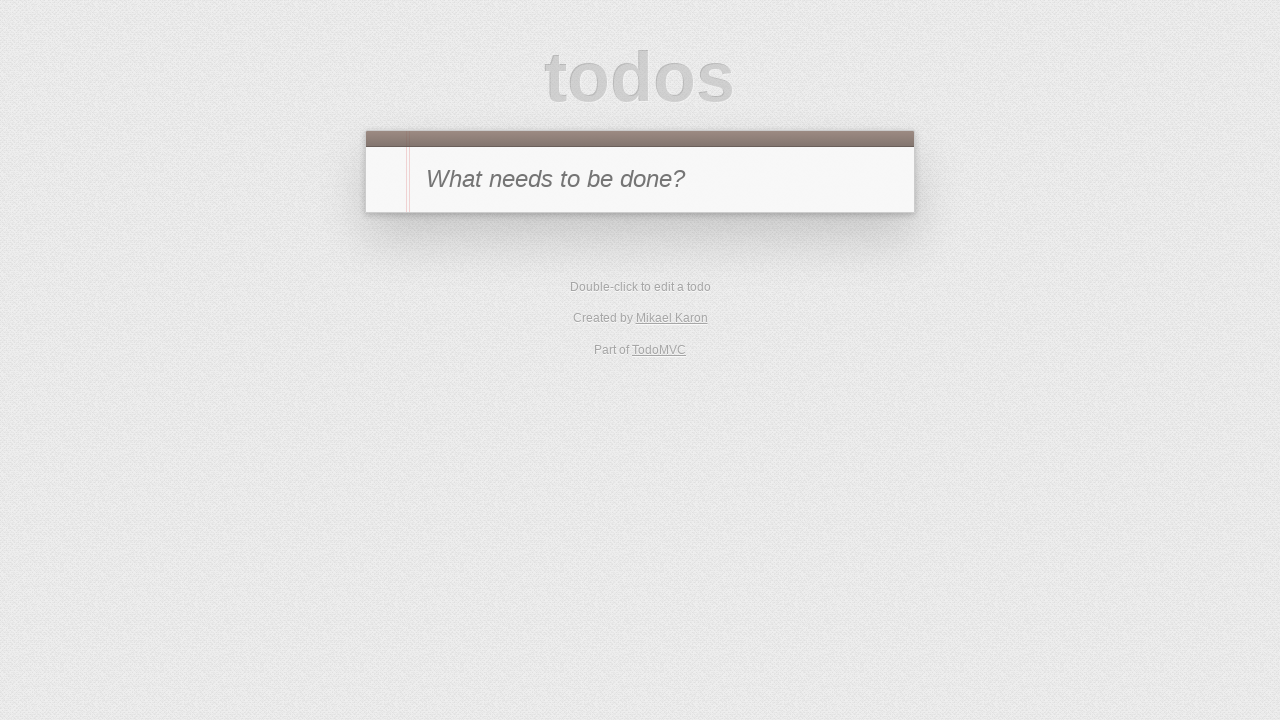

Clicked Completed filter to view completed tasks at (676, 351) on text=Completed
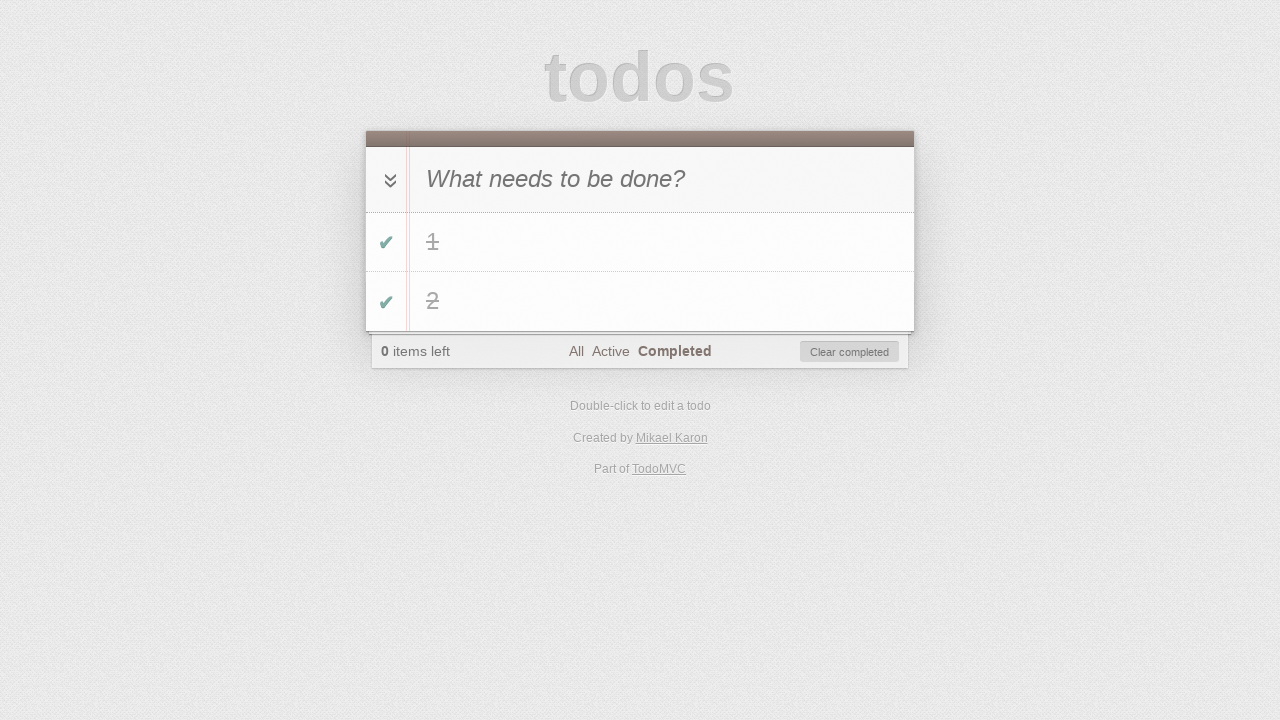

Clicked toggle-all to reopen all completed tasks at (388, 180) on #toggle-all
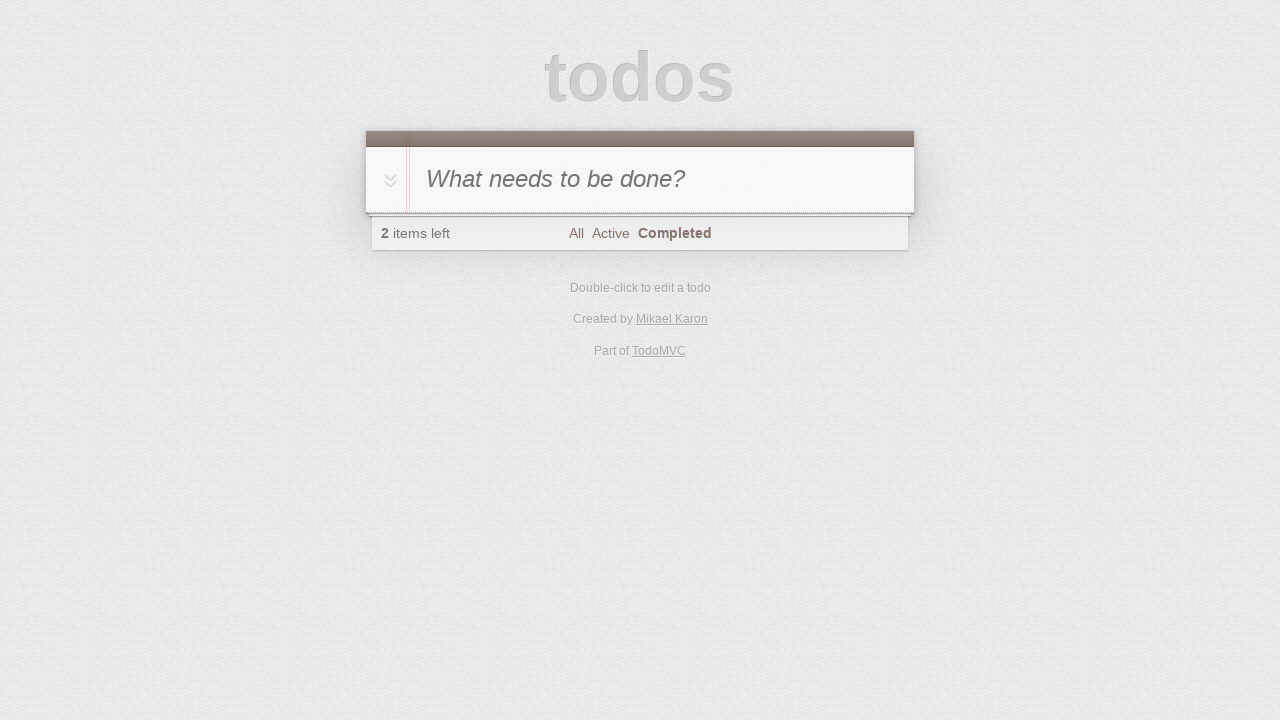

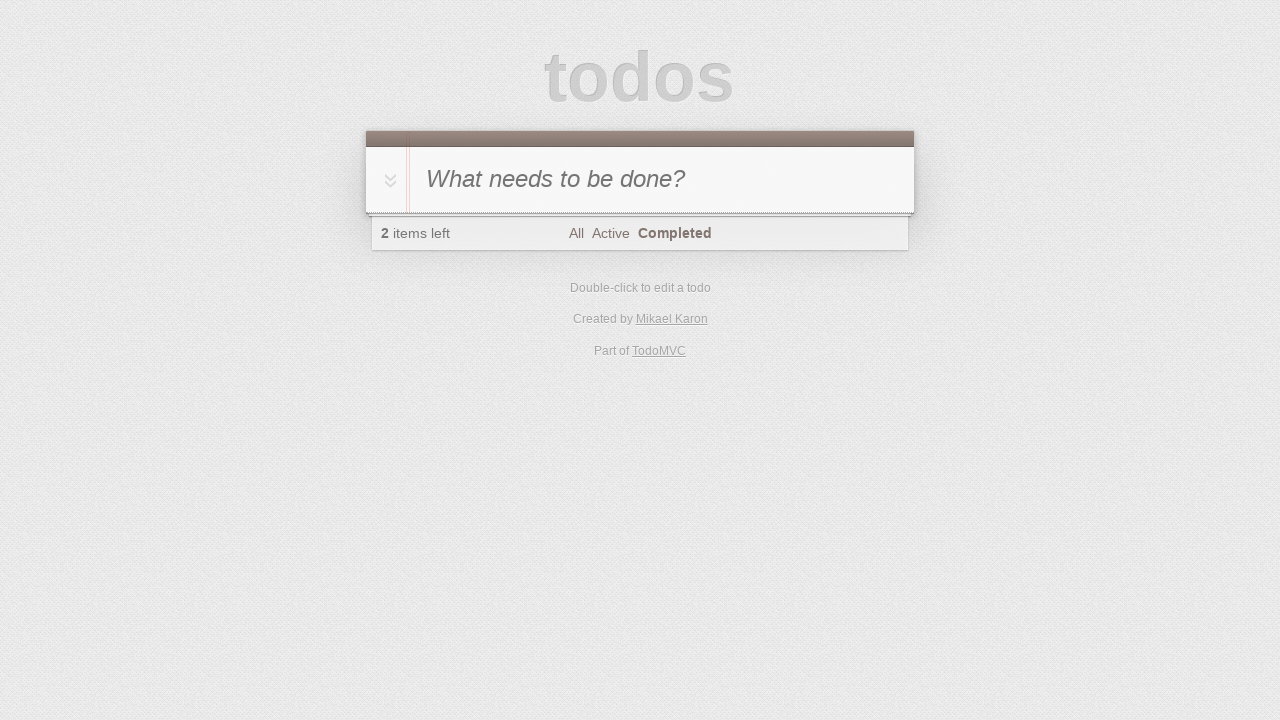